Tests the sorting functionality of a vegetable/fruit table by clicking on the column header and verifying that items are displayed in sorted order

Starting URL: https://rahulshettyacademy.com/seleniumPractise/#/offers

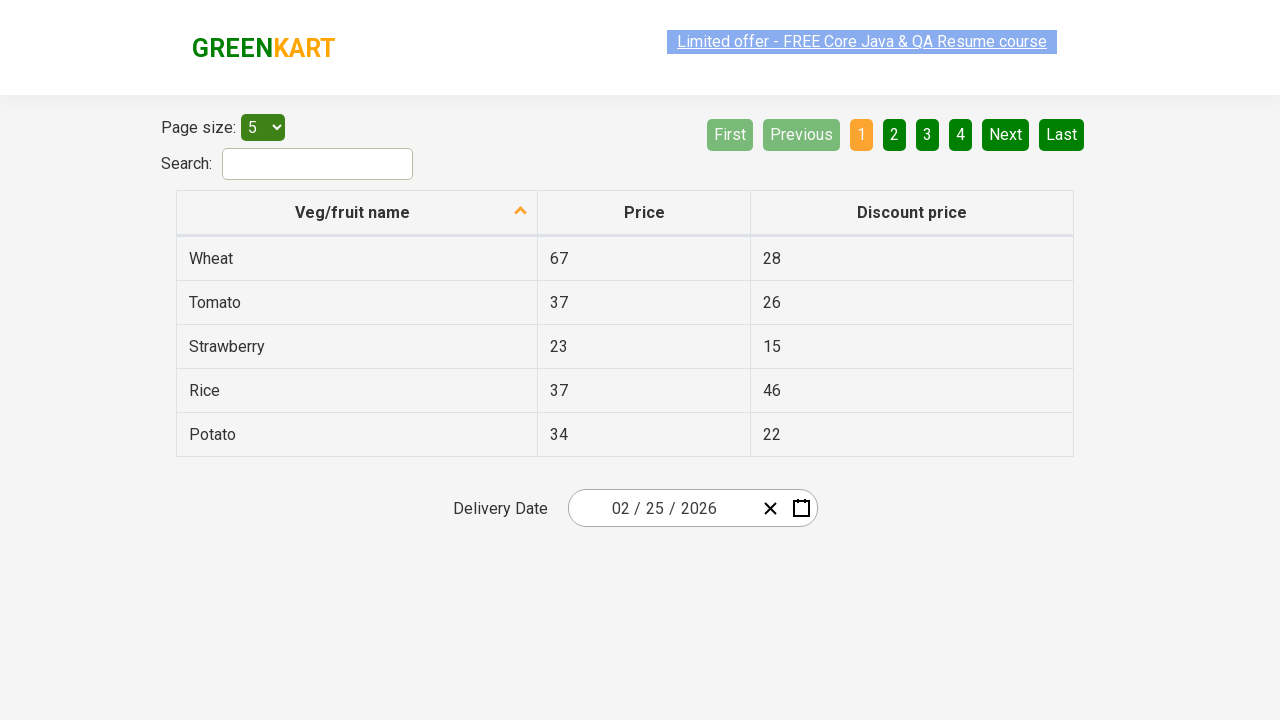

Clicked on 'Veg/fruit name' column header to trigger sorting at (353, 212) on xpath=//span[text()='Veg/fruit name']
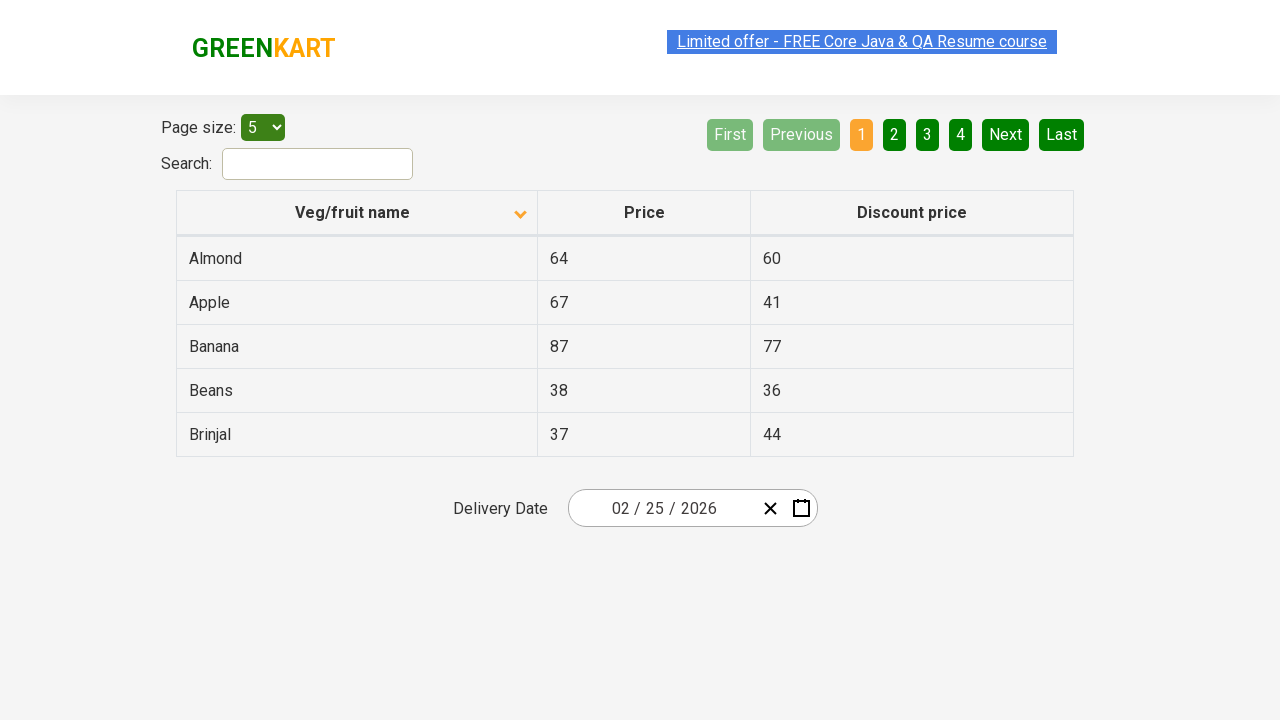

Waited 1000ms for table to be sorted
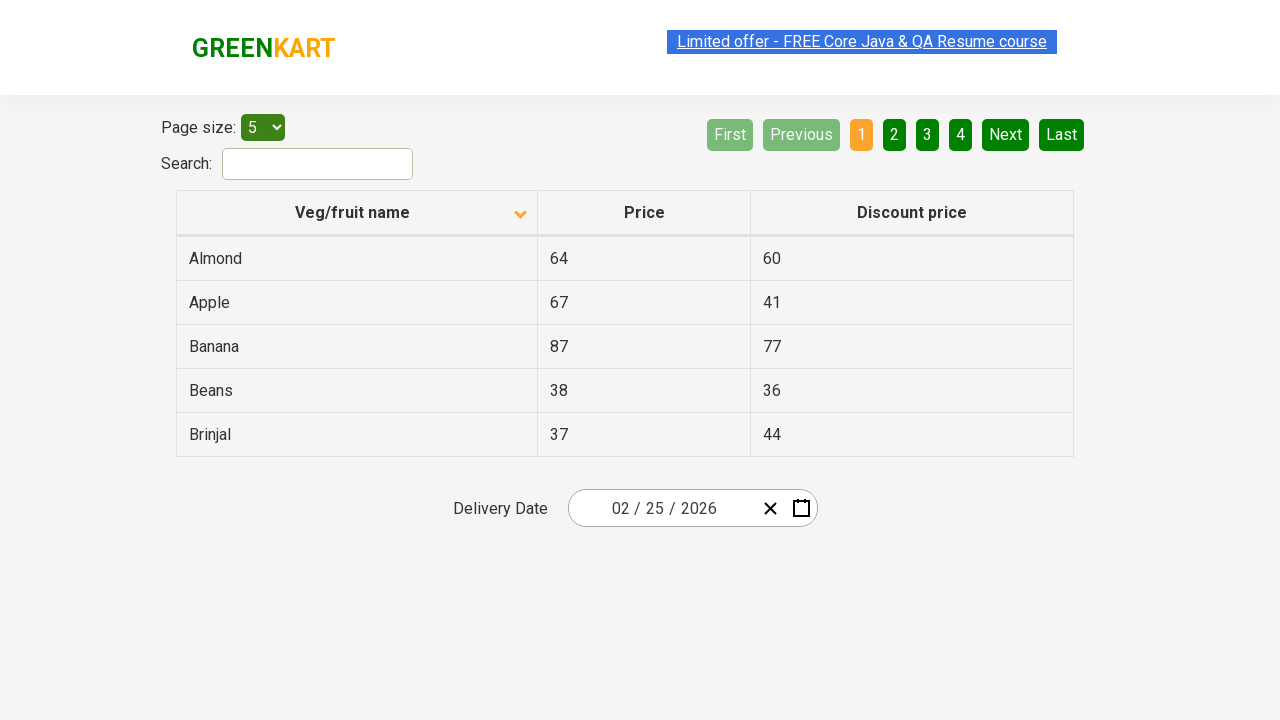

Retrieved all vegetable/fruit names from first column
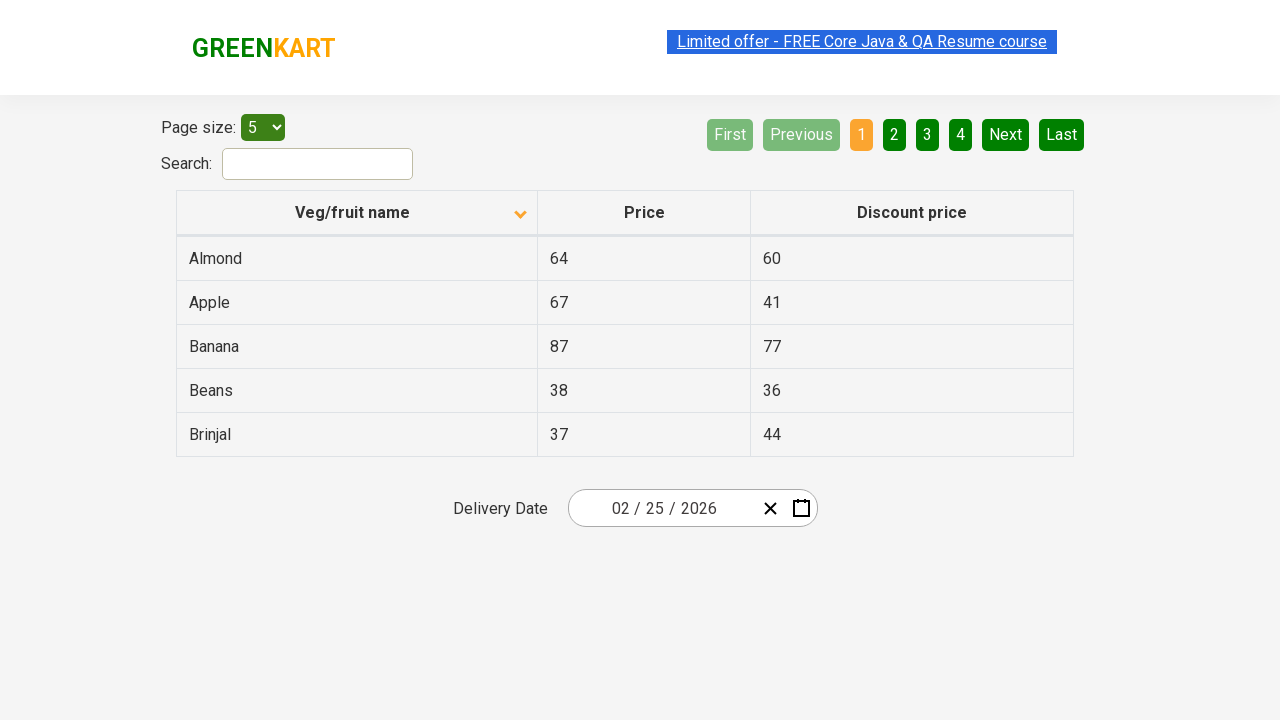

Extracted 5 vegetable/fruit names from table
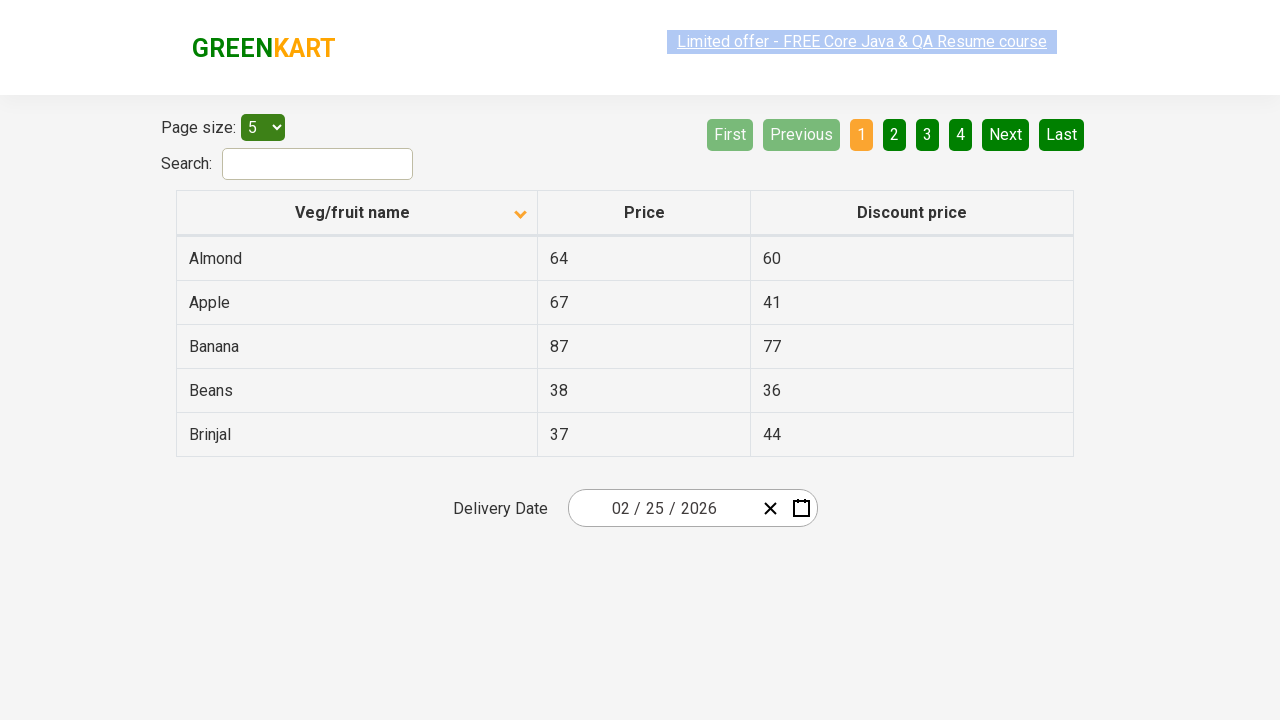

Verified that table items are sorted in alphabetical order
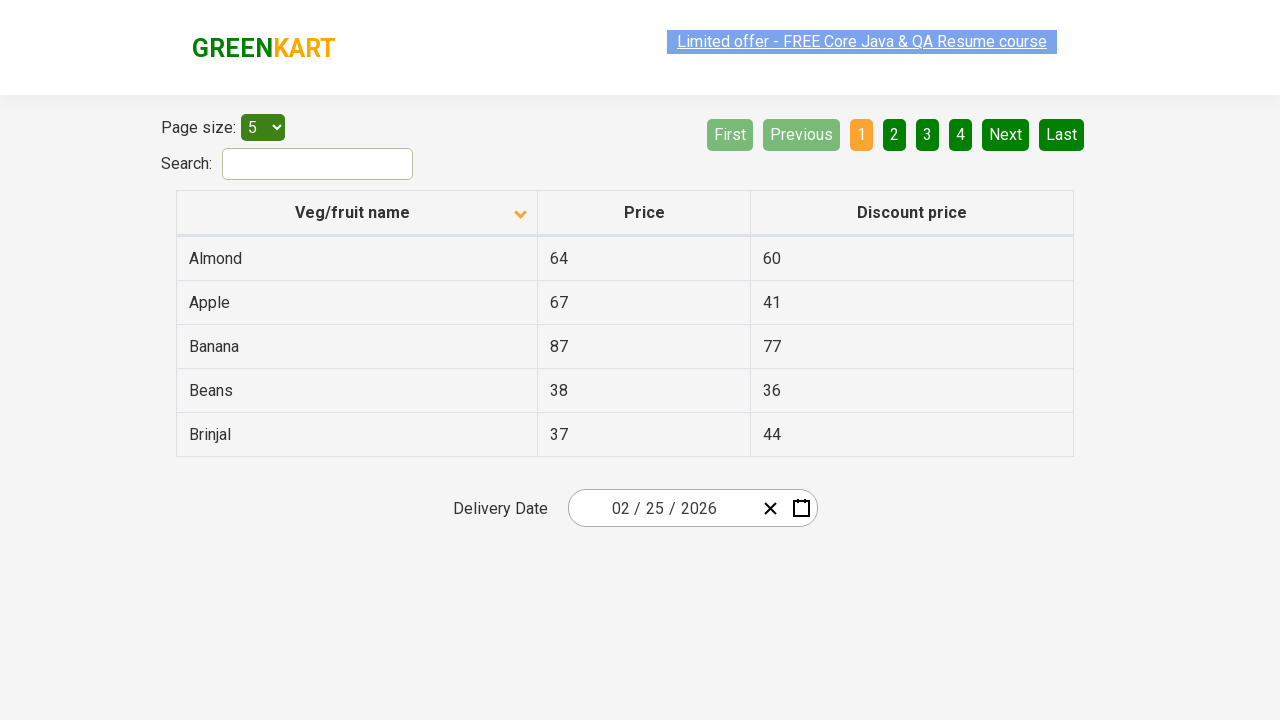

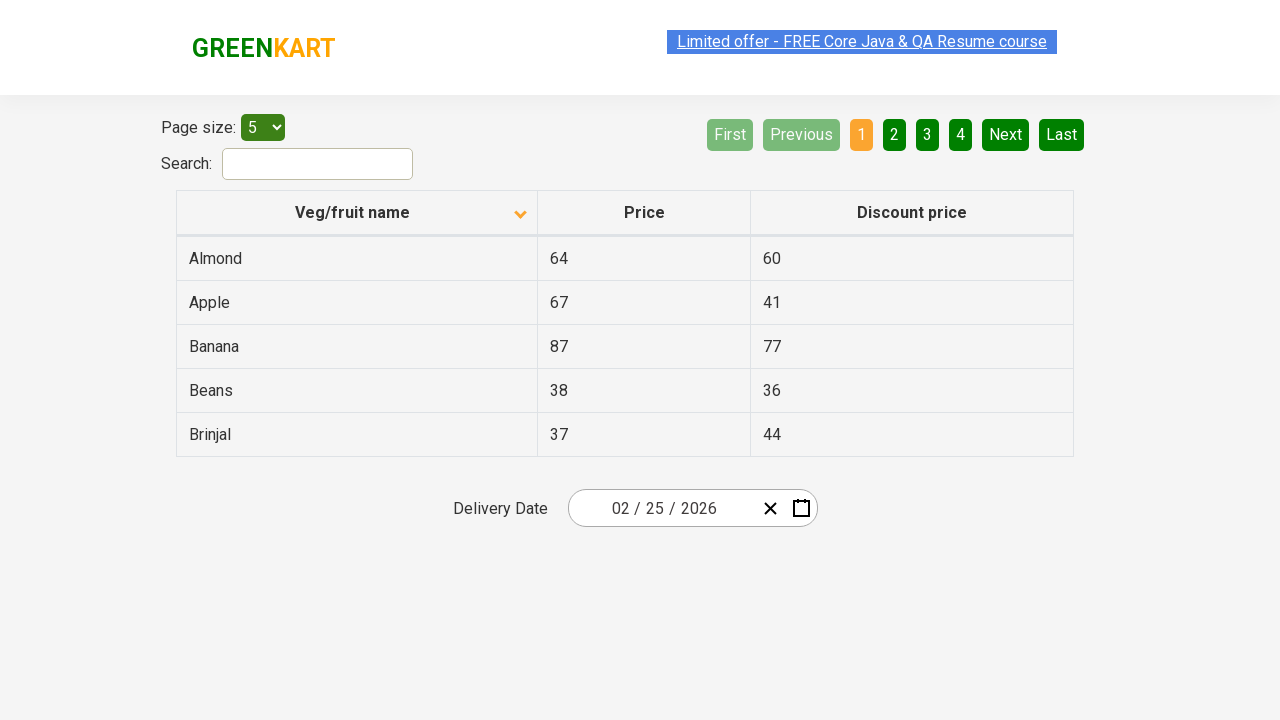